Tests dynamic loading functionality by clicking the start button and waiting for "Hello World!" text to appear

Starting URL: https://the-internet.herokuapp.com/dynamic_loading/1

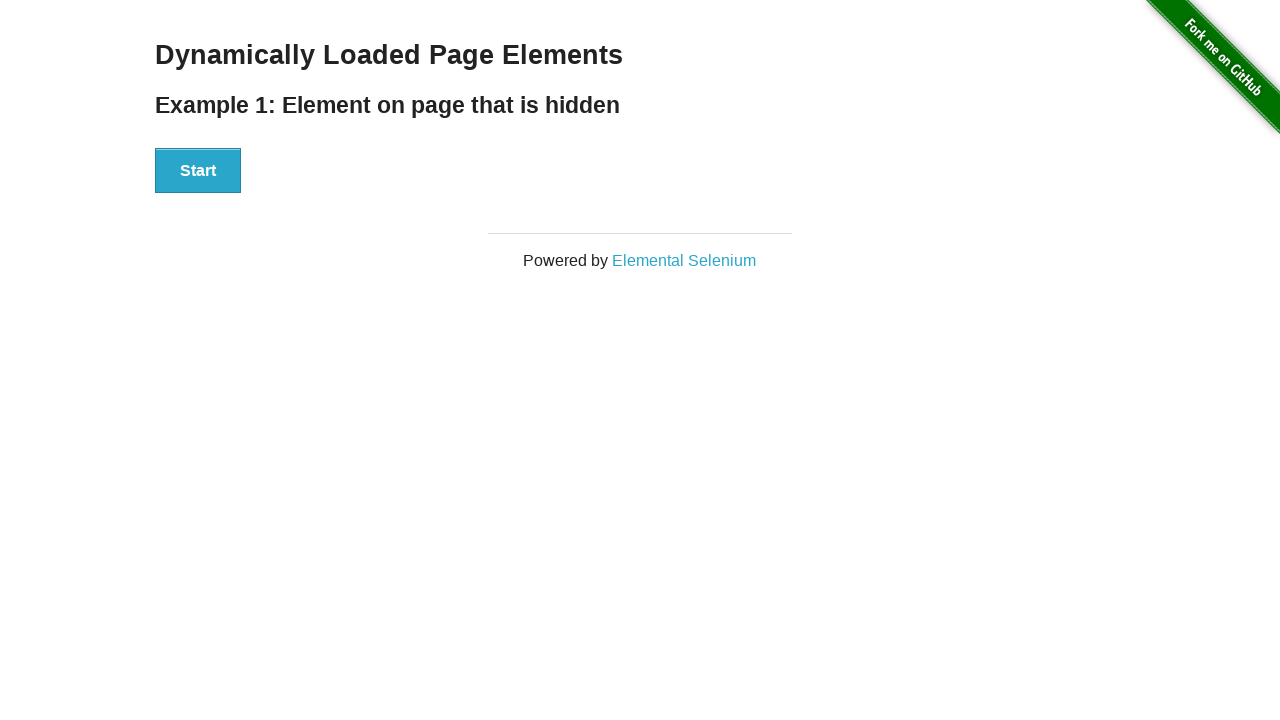

Clicked start button to trigger dynamic loading at (198, 171) on button
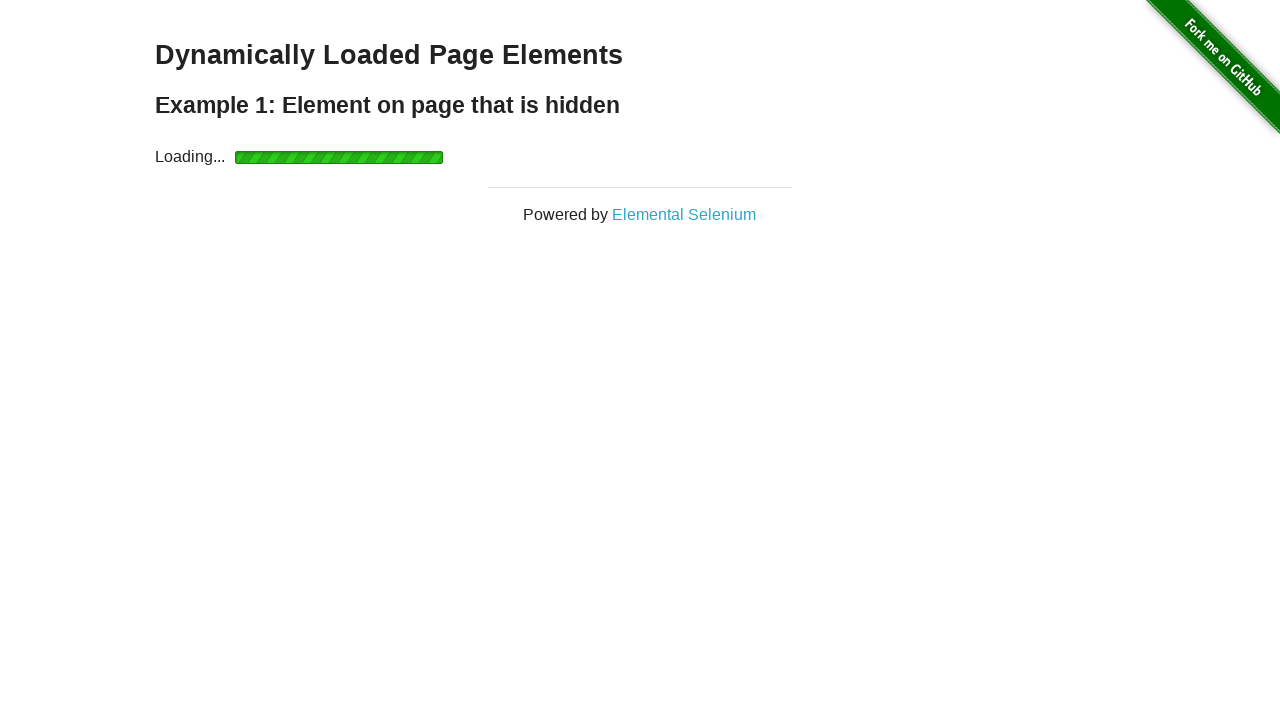

Waited for 'Hello World!' text to become visible
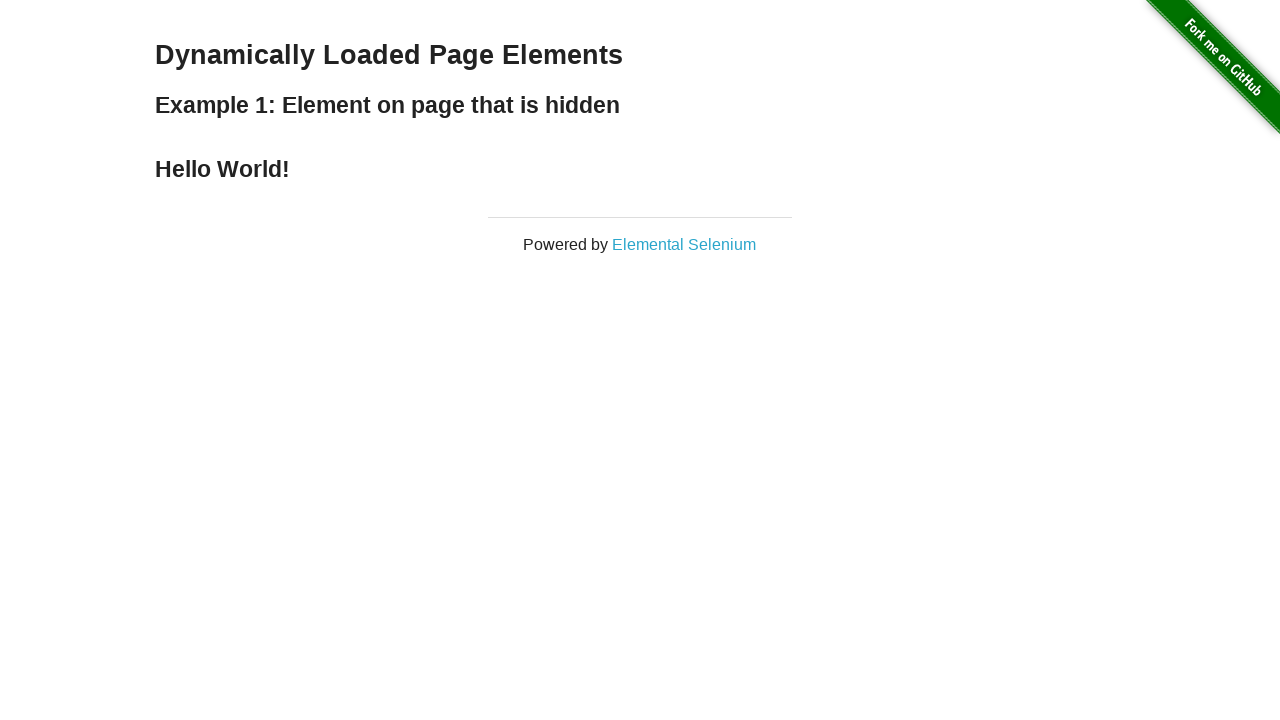

Located 'Hello World!' element
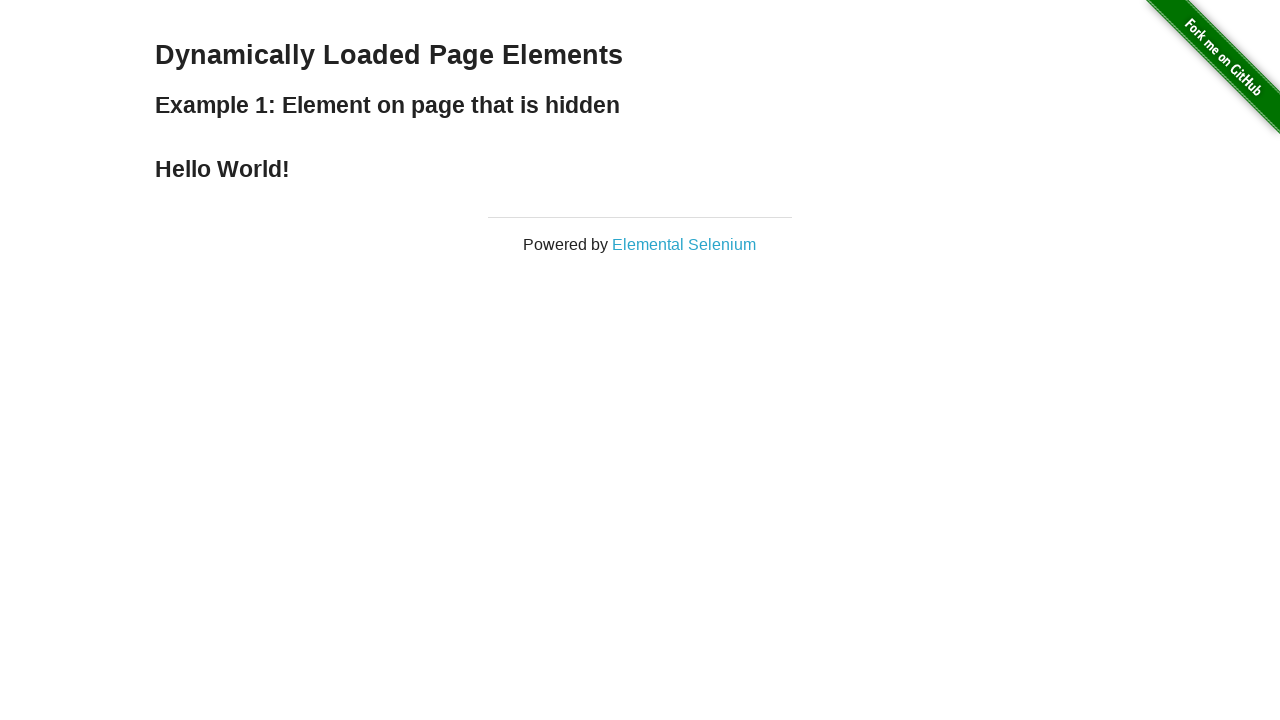

Verified 'Hello World!' text is visible
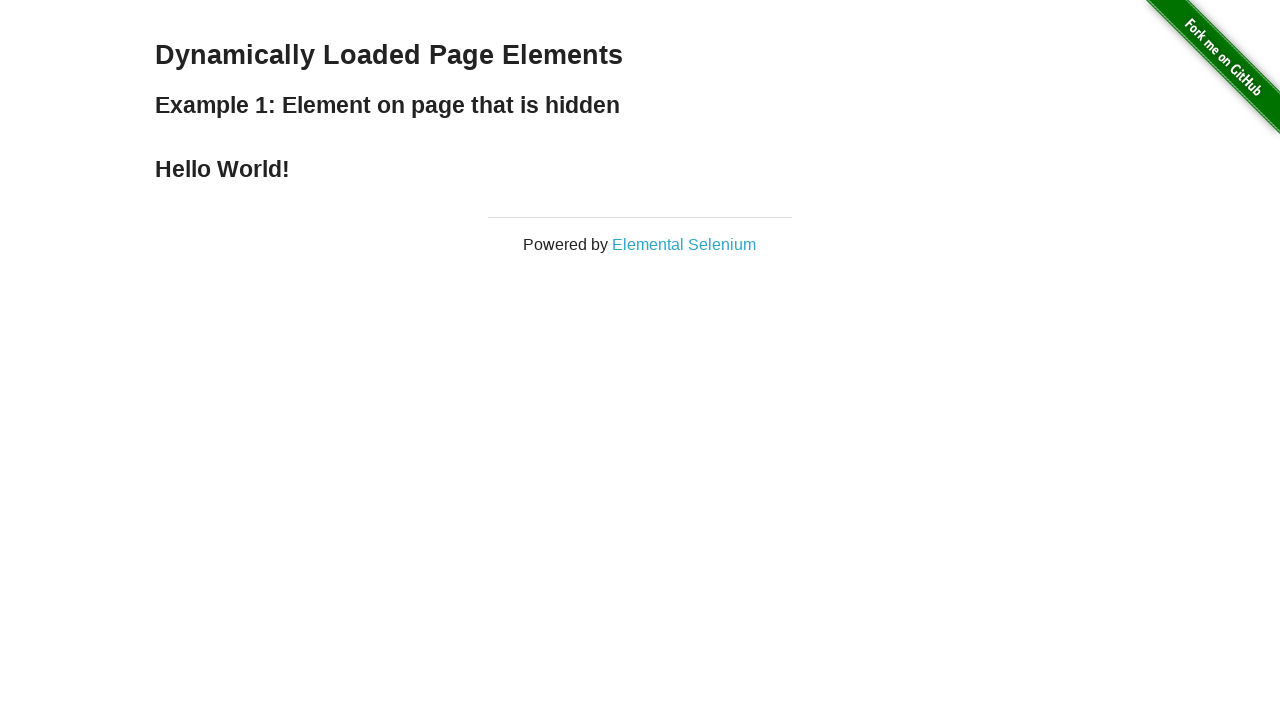

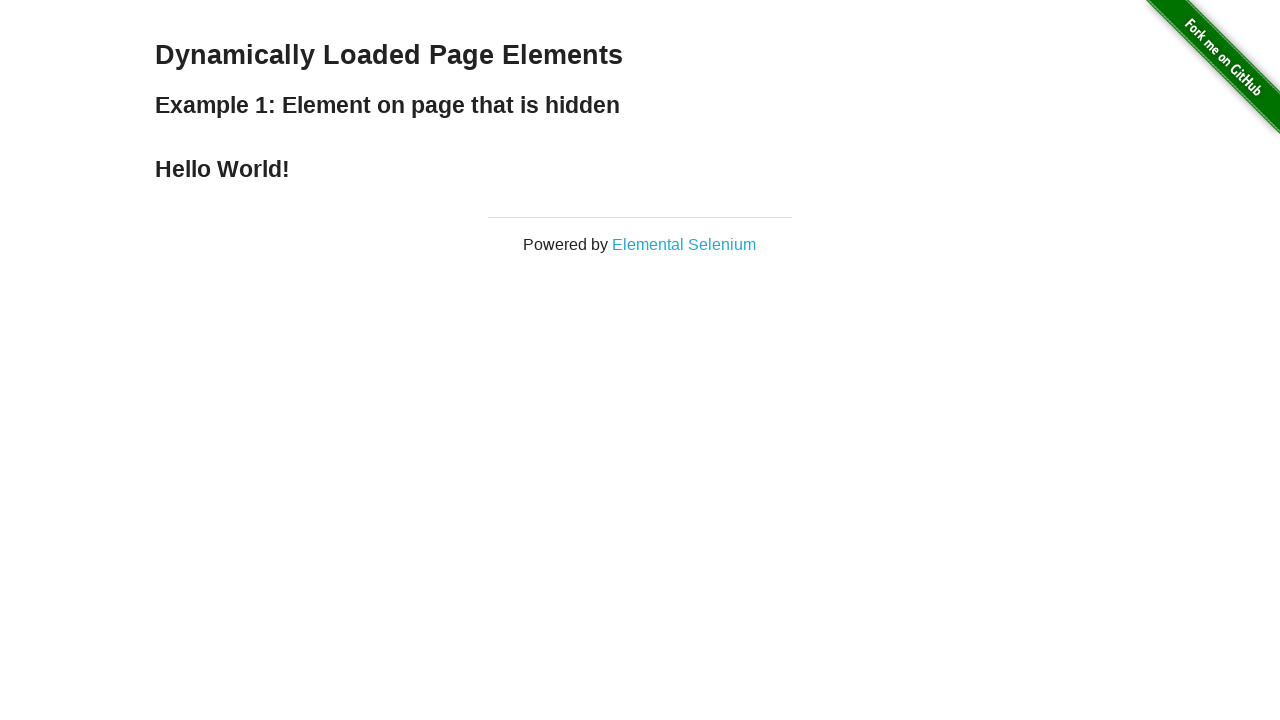